Tests DuckDuckGo search functionality by entering a search query and verifying the page title contains the expected search results

Starting URL: https://duckduckgo.com

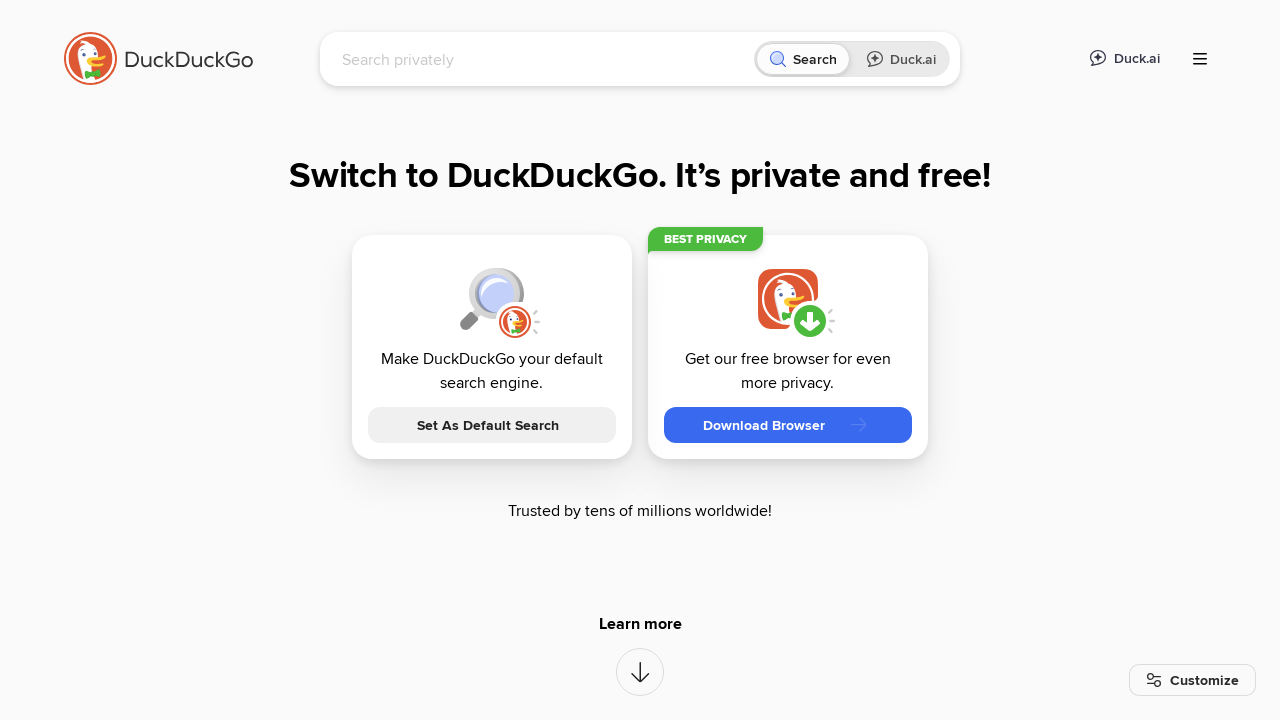

Clicked on the search input field at (544, 59) on [name="q"]
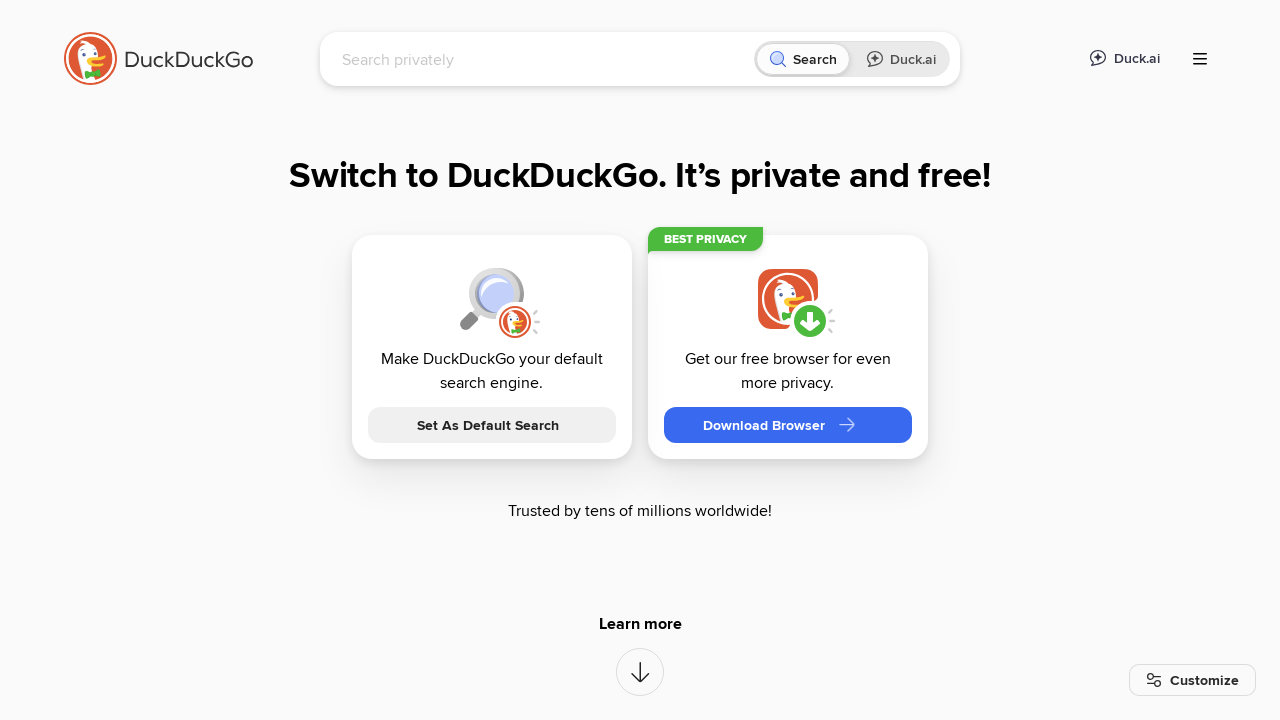

Typed 'LambdaTest' into the search field on [name="q"]
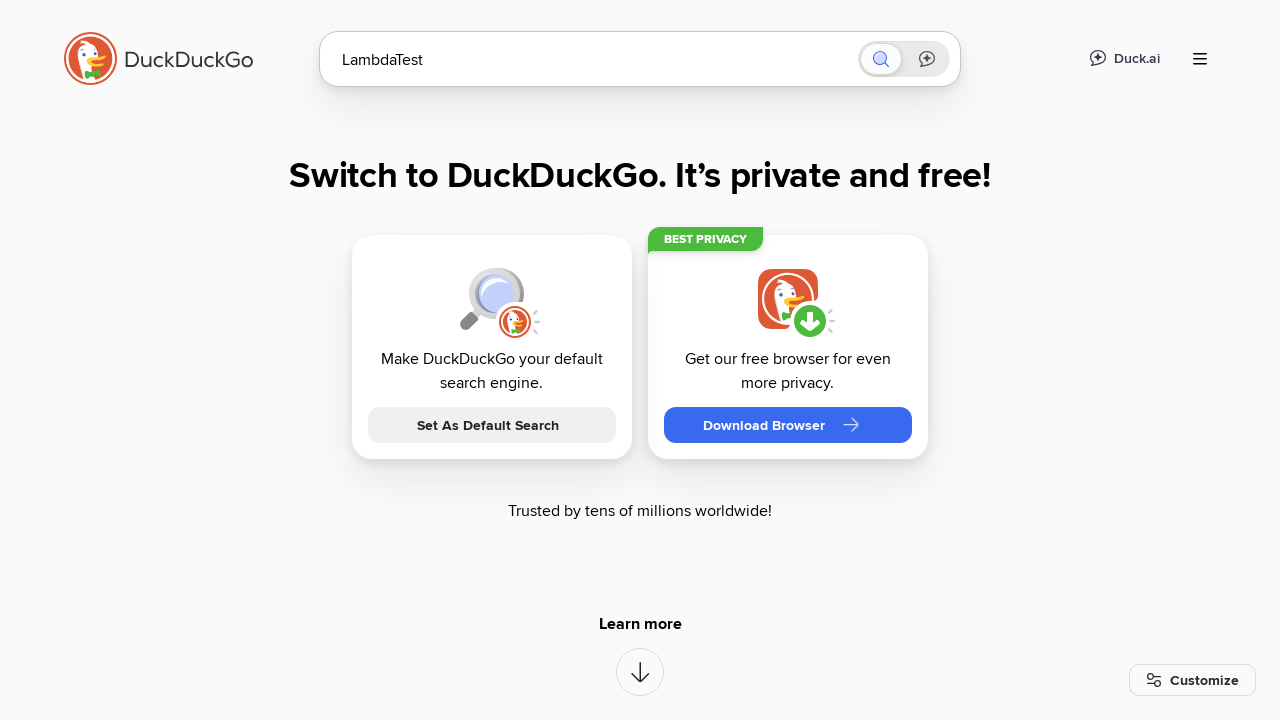

Pressed Enter to submit the search query on [name="q"]
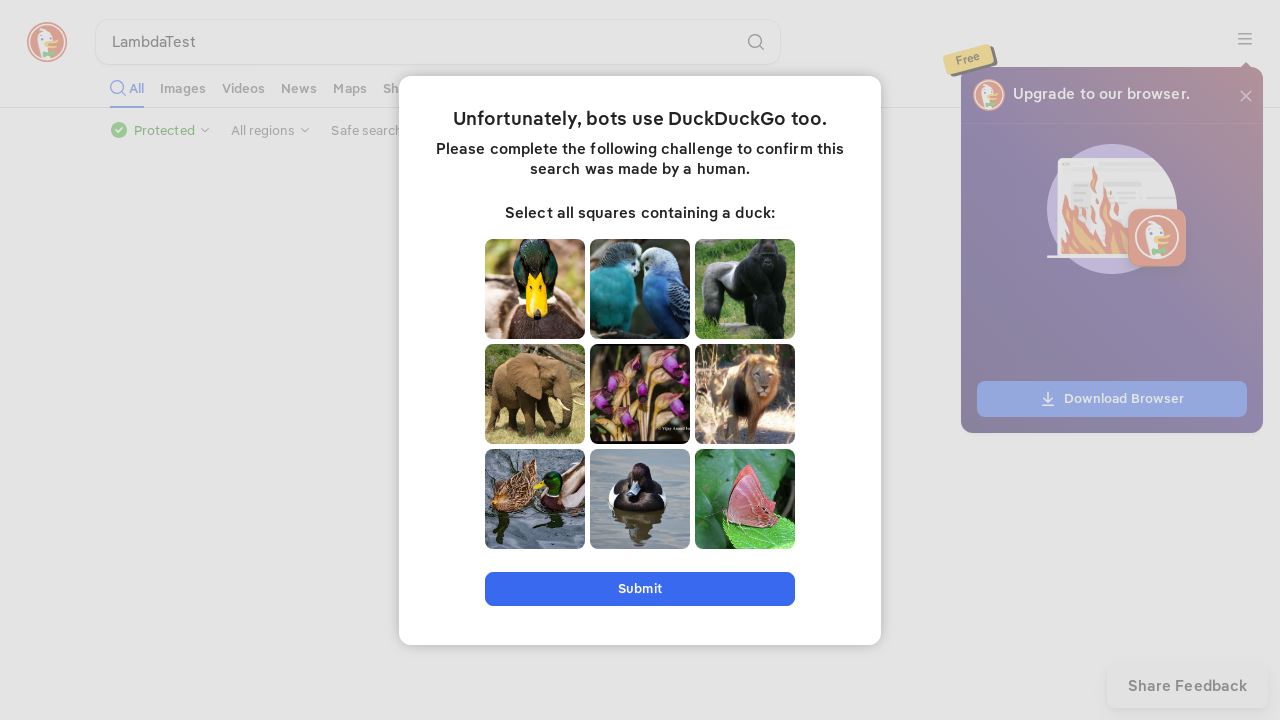

Search results page loaded and DOM content is ready
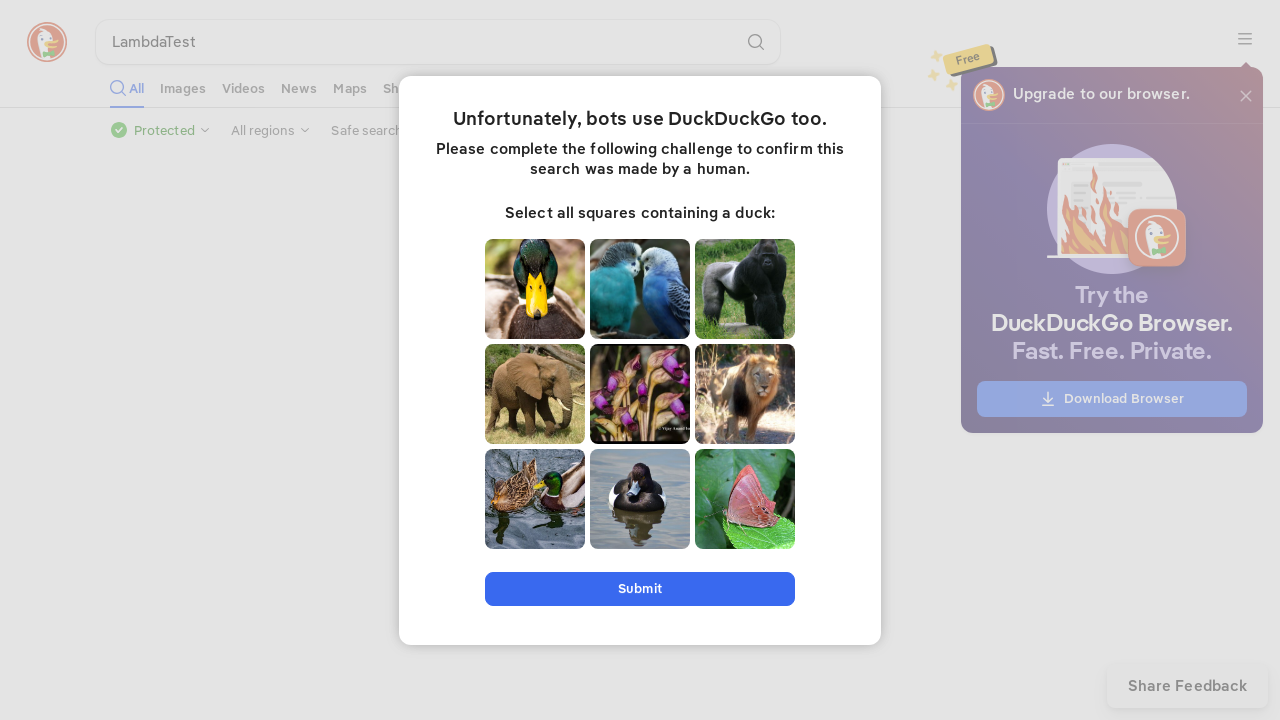

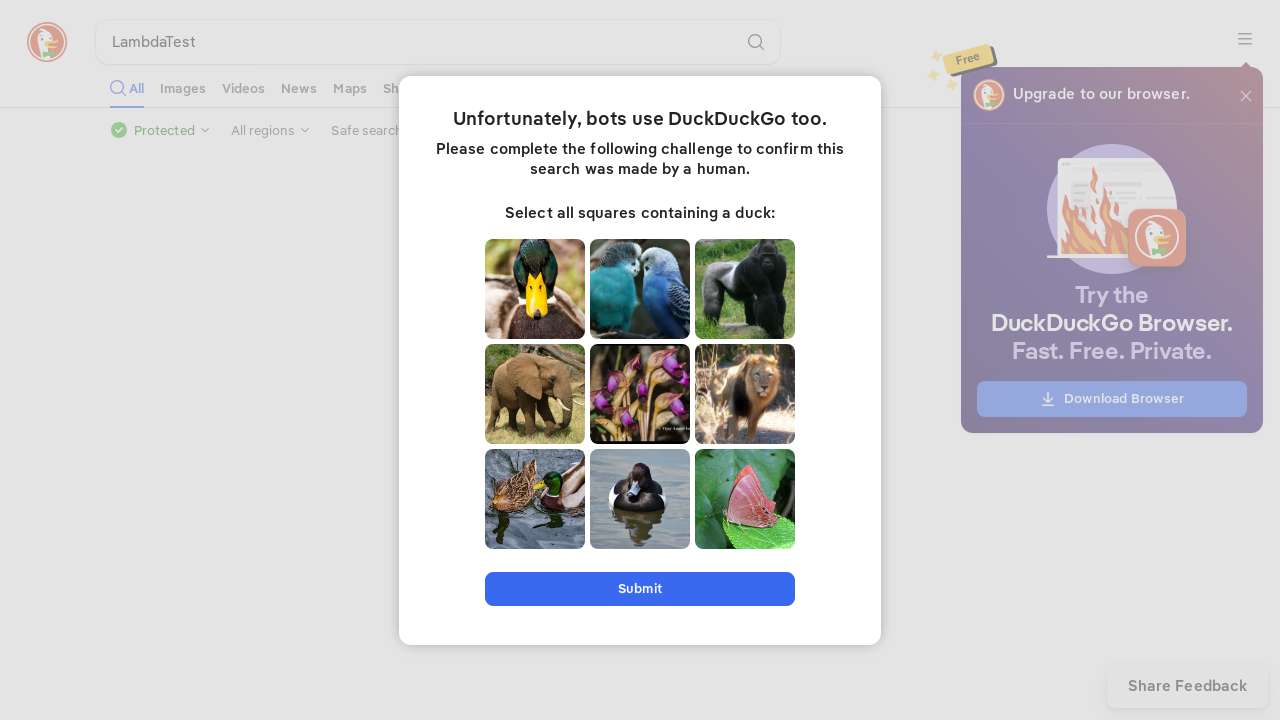